Tests basic form interactions including clicking, text input, clearing fields, and form submission on a web form page

Starting URL: https://bonigarcia.dev/selenium-webdriver-java/web-form.html

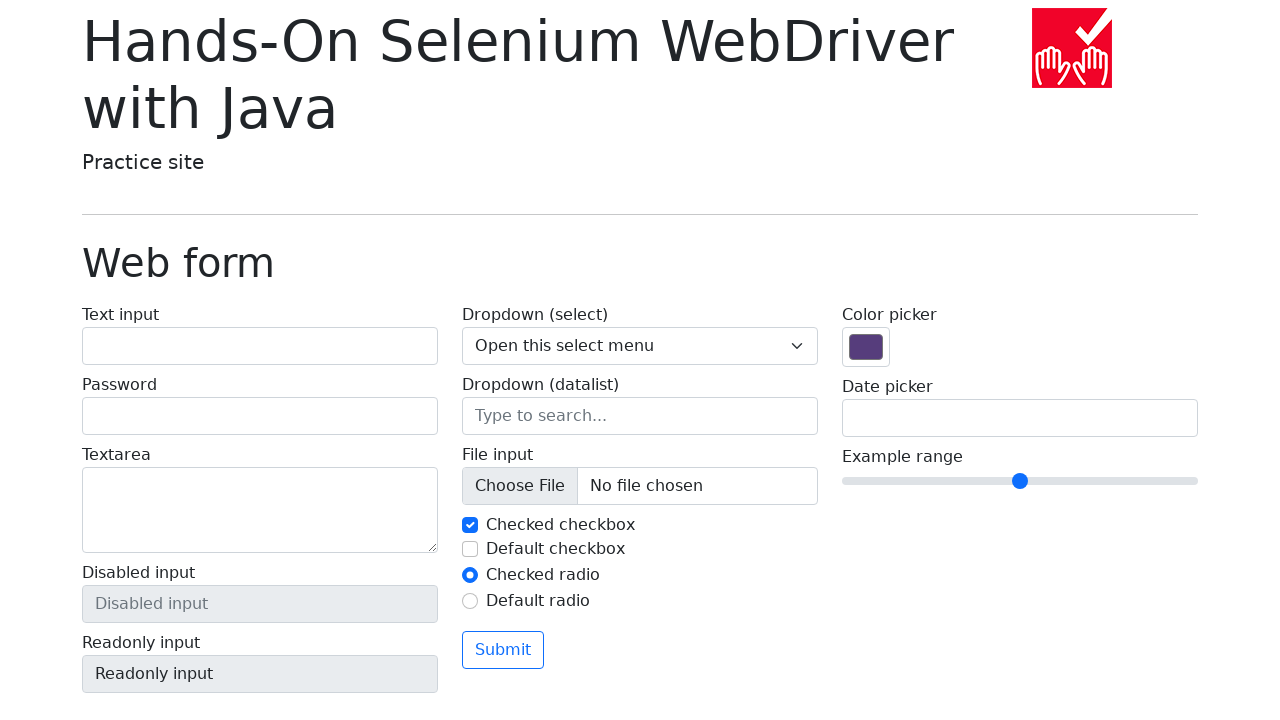

Filled text input field with 'test' on #my-text-id
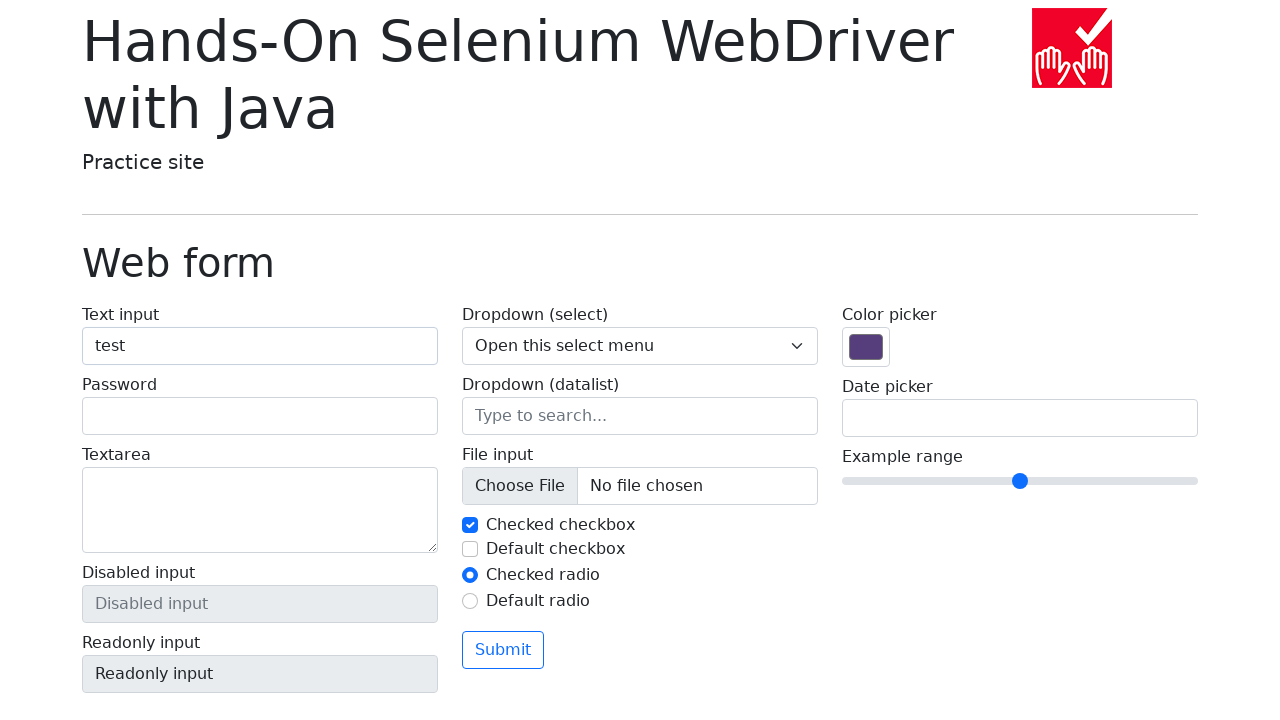

Cleared text input field on #my-text-id
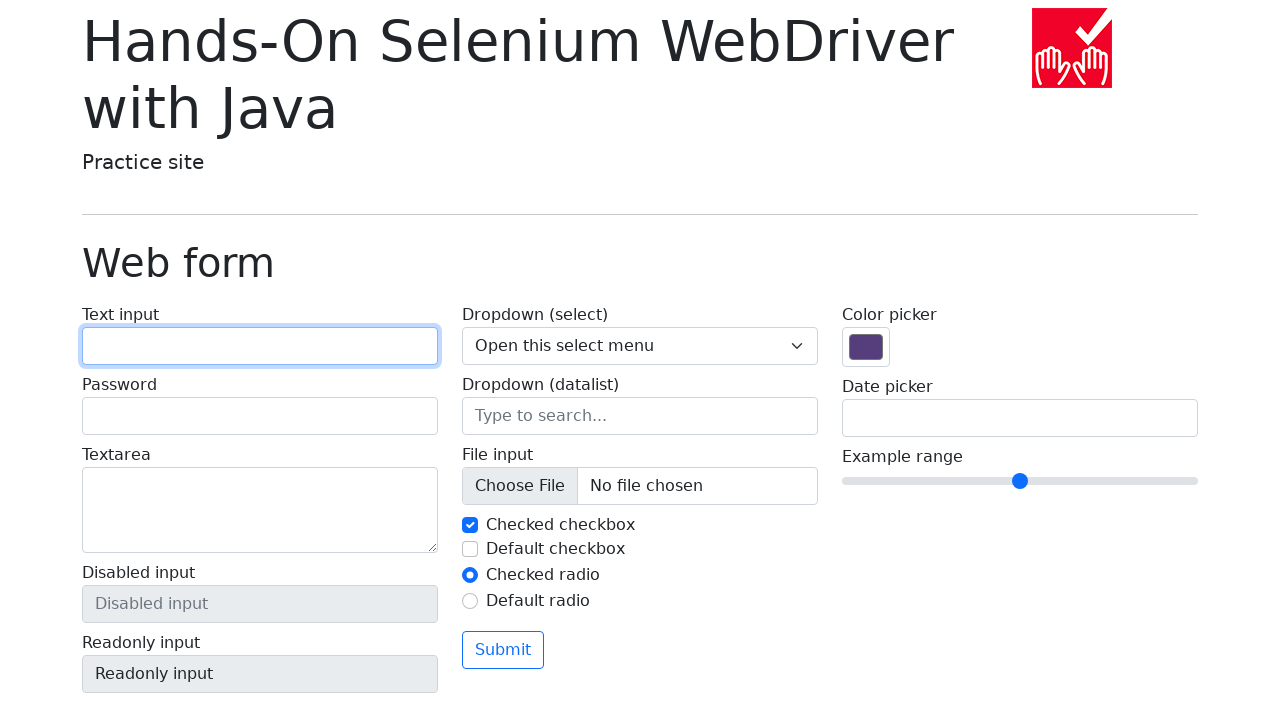

Clicked submit button at (503, 650) on button[type='submit']
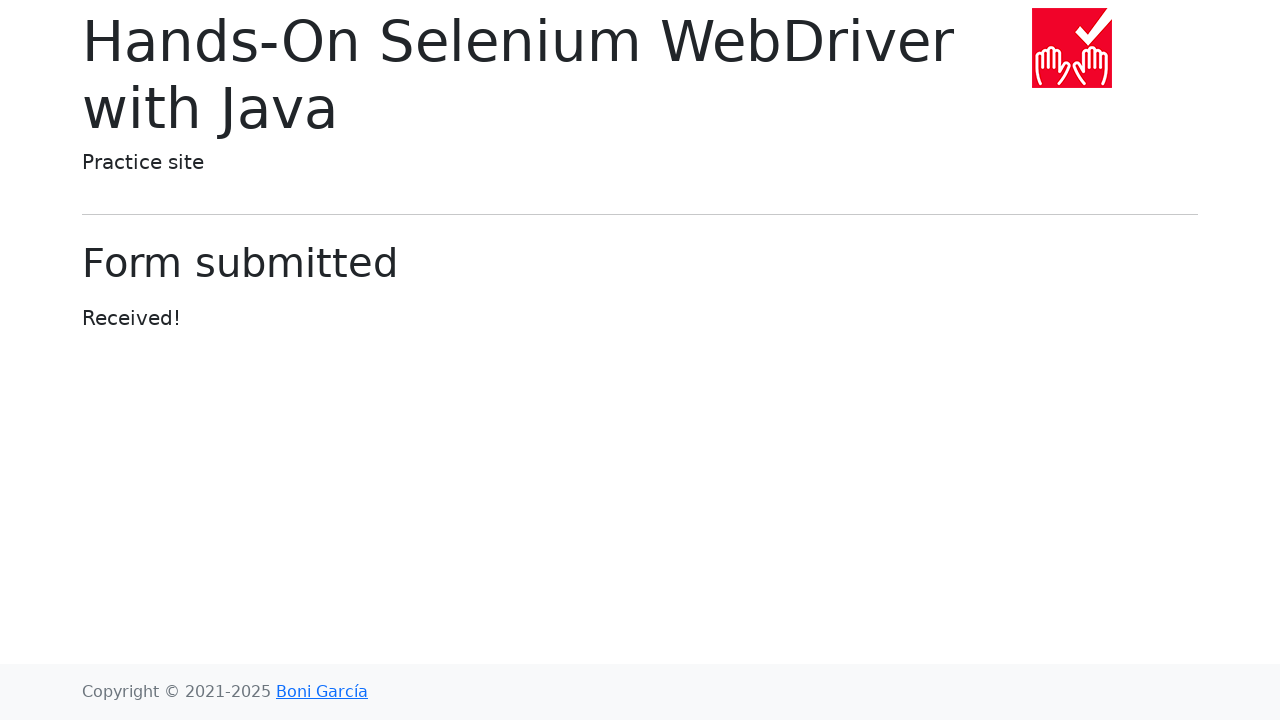

Form submission verified with display-6 heading
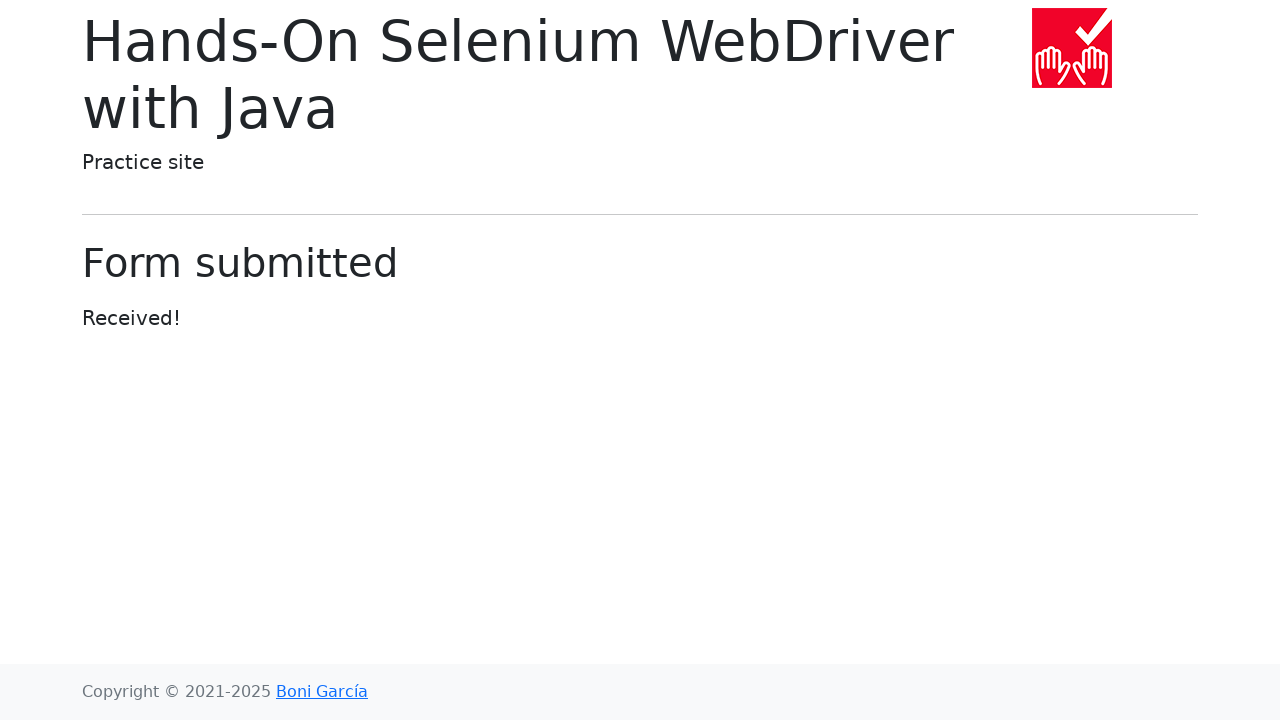

Navigated back to web form page
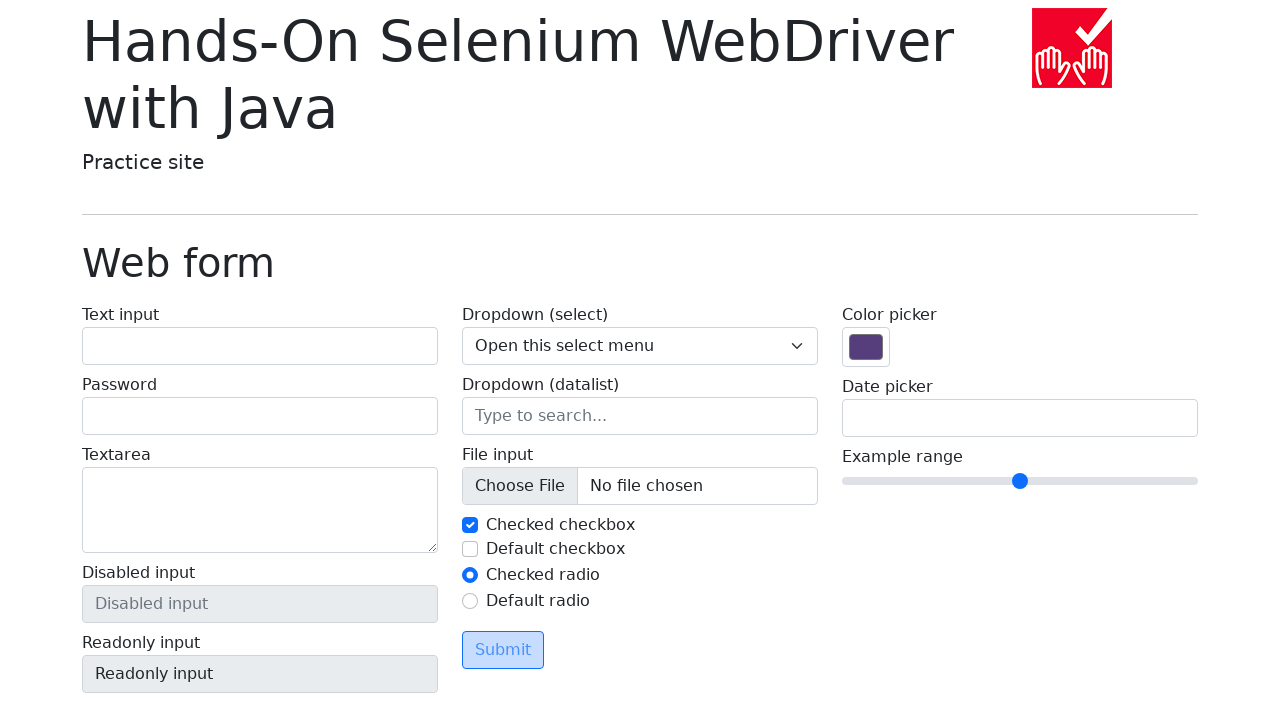

Submitted form using JavaScript form.submit()
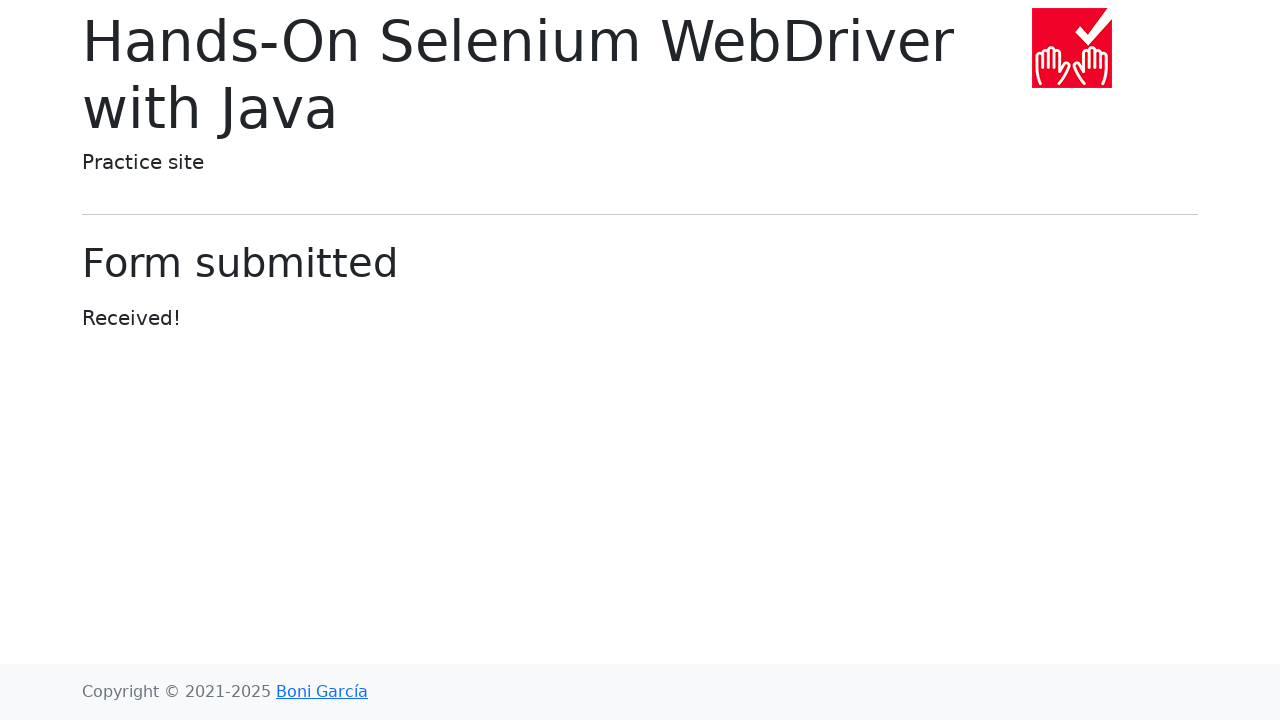

Form submission verified again with display-6 heading
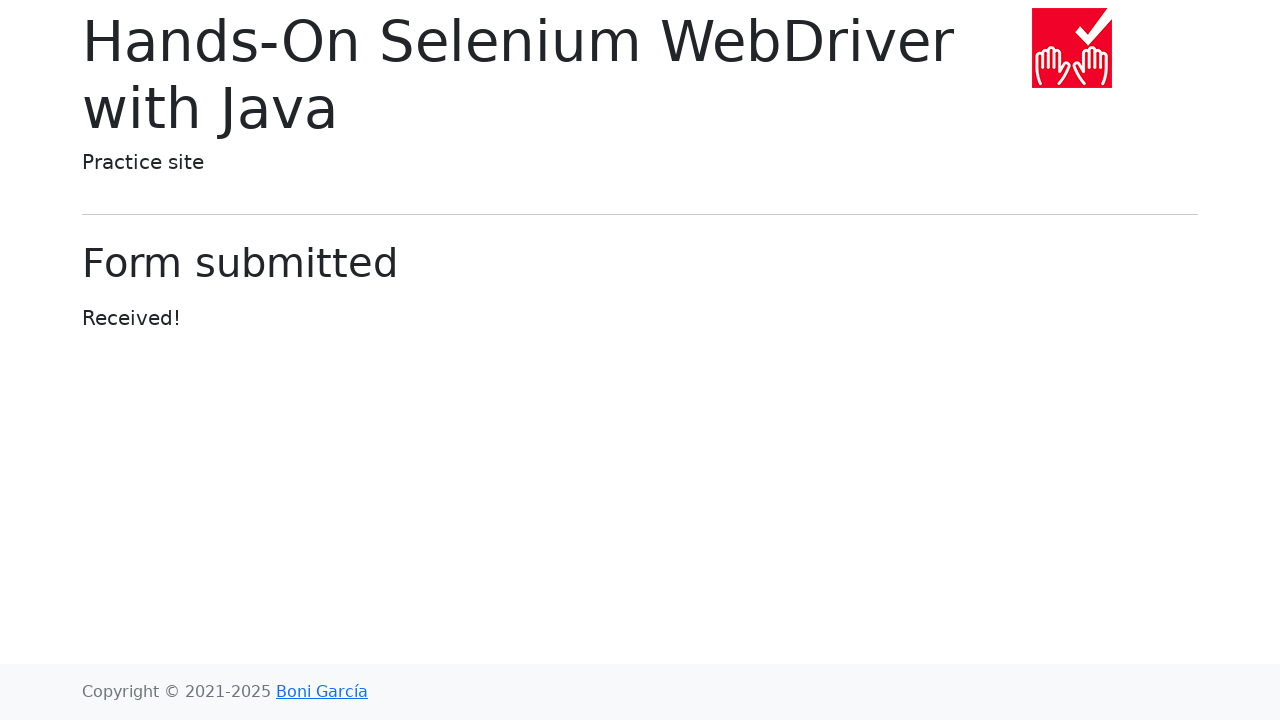

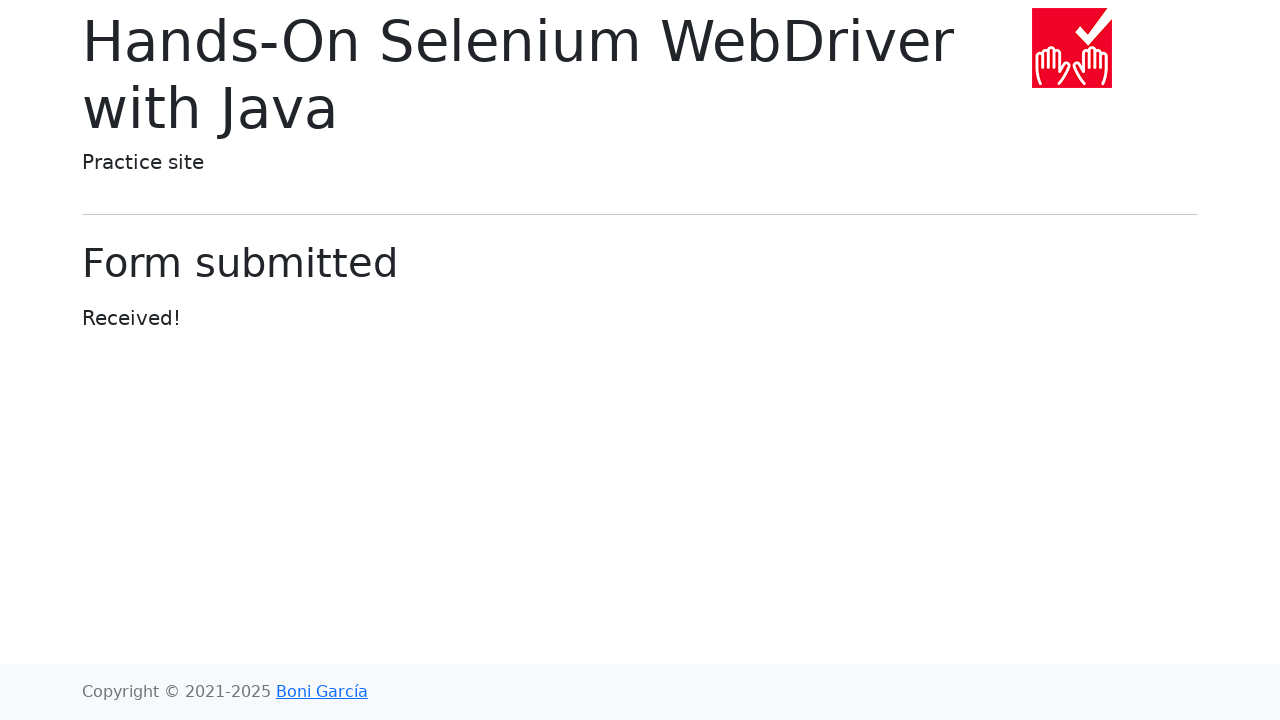